Tests drag and drop functionality on jQuery UI demo page by dragging an element onto a droppable target within an iframe

Starting URL: https://jqueryui.com/droppable/

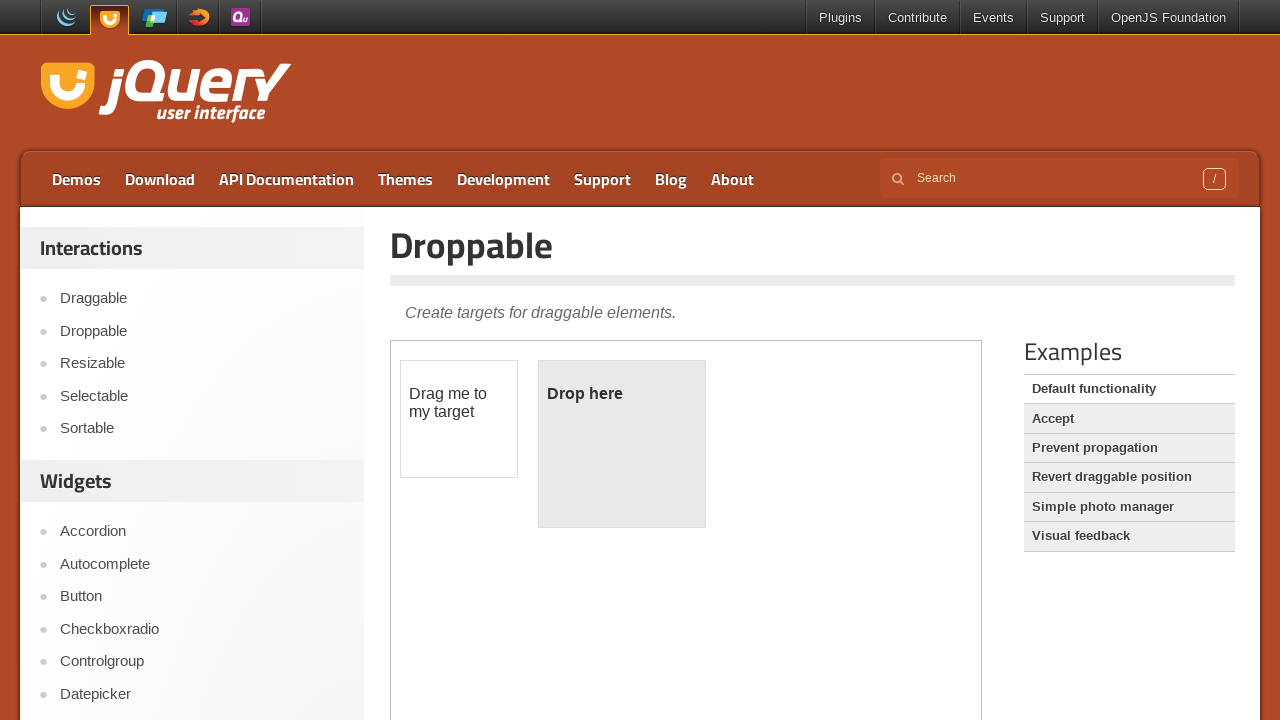

Located the demo iframe
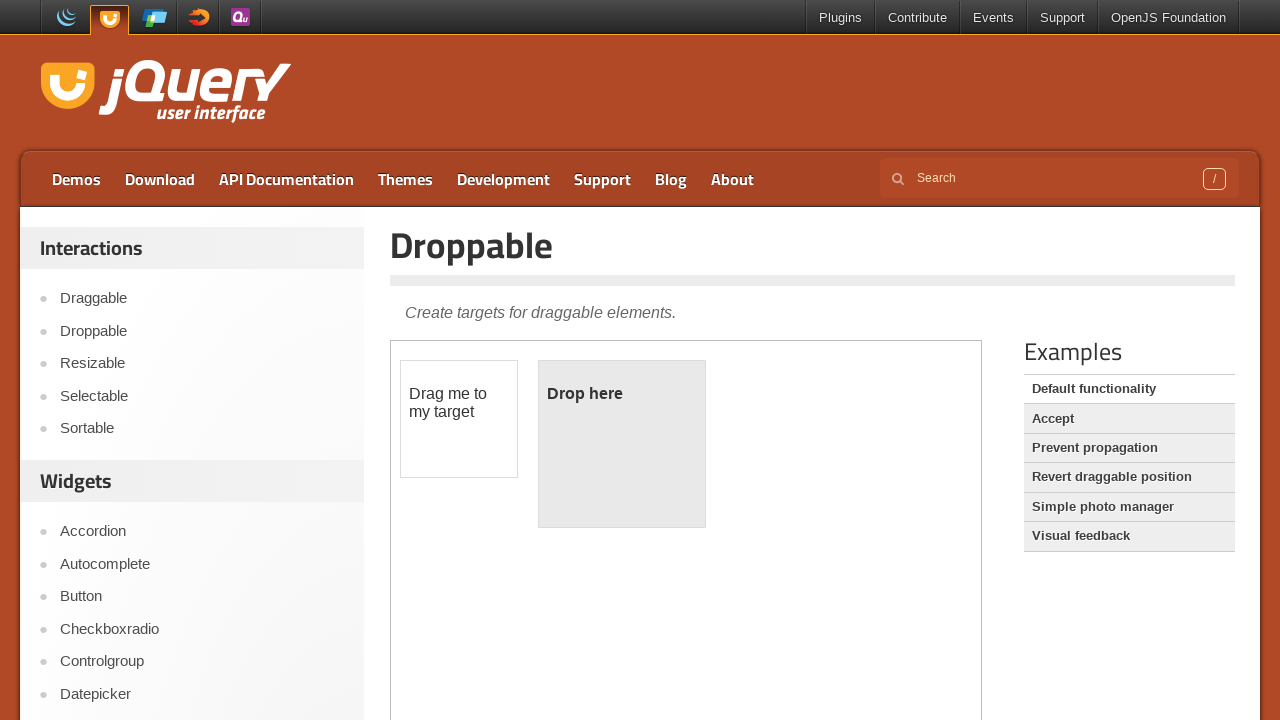

Located the draggable element within iframe
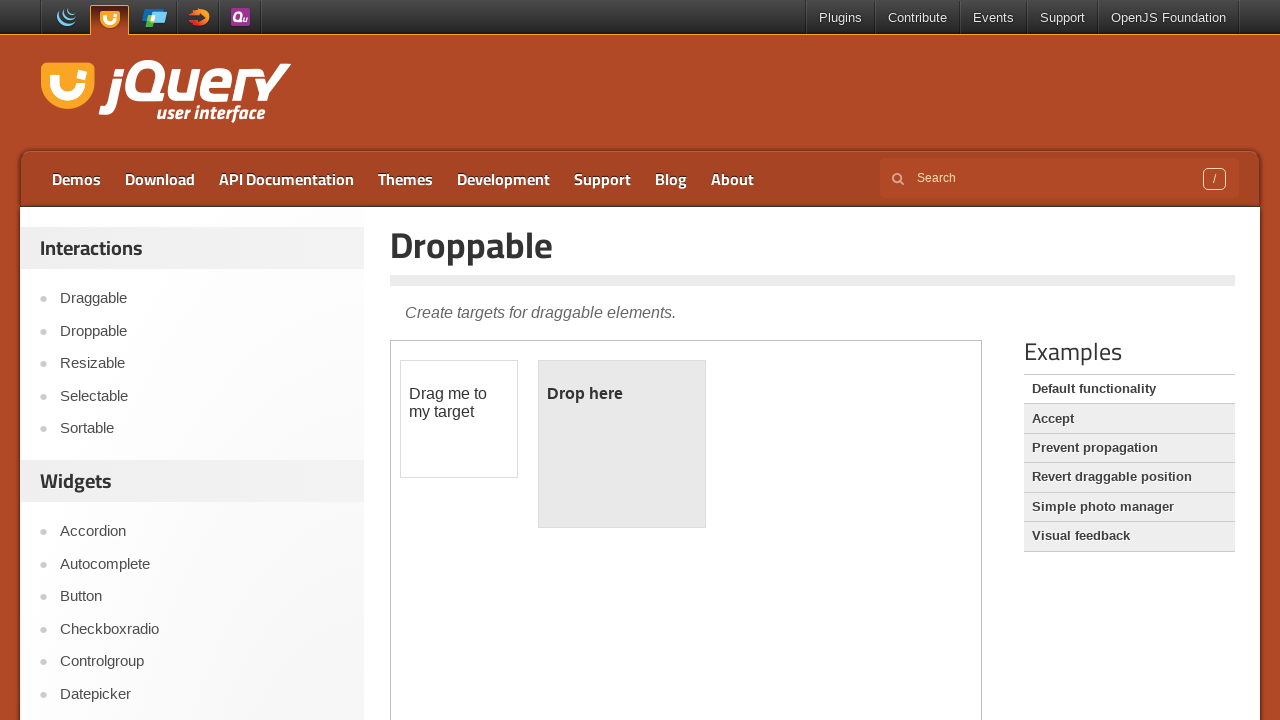

Located the droppable target within iframe
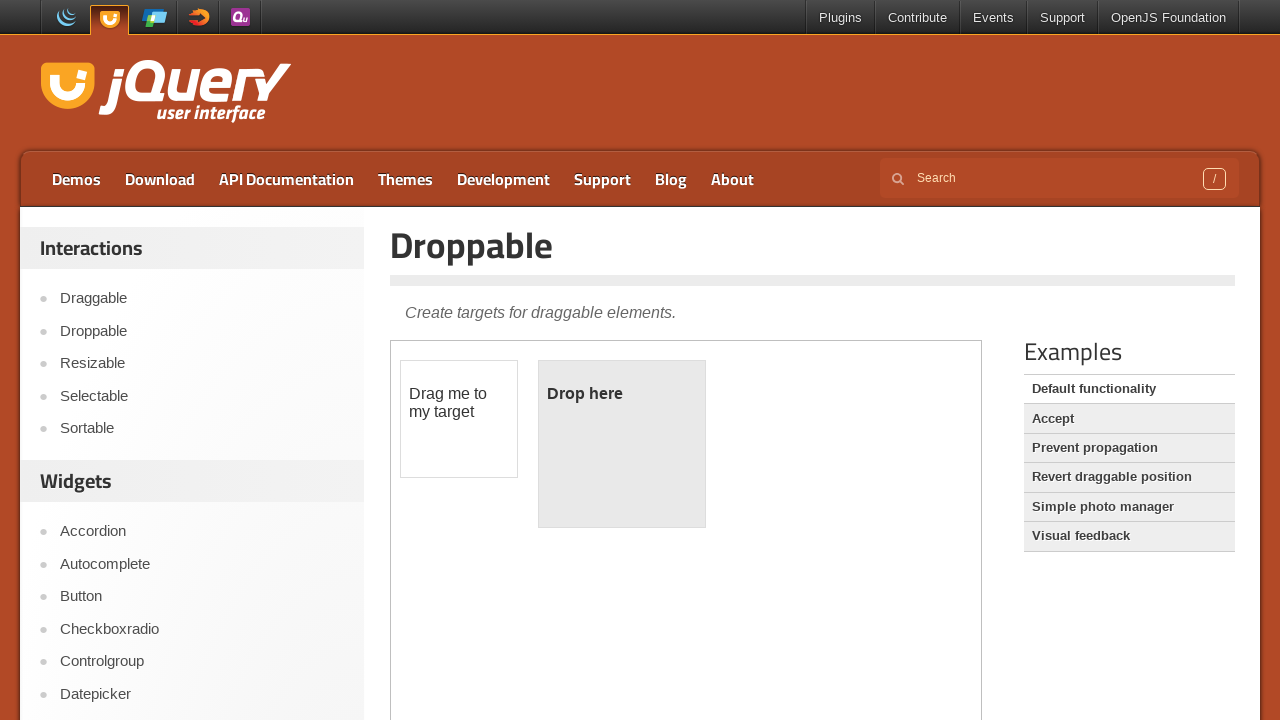

Successfully dragged draggable element onto droppable target at (622, 444)
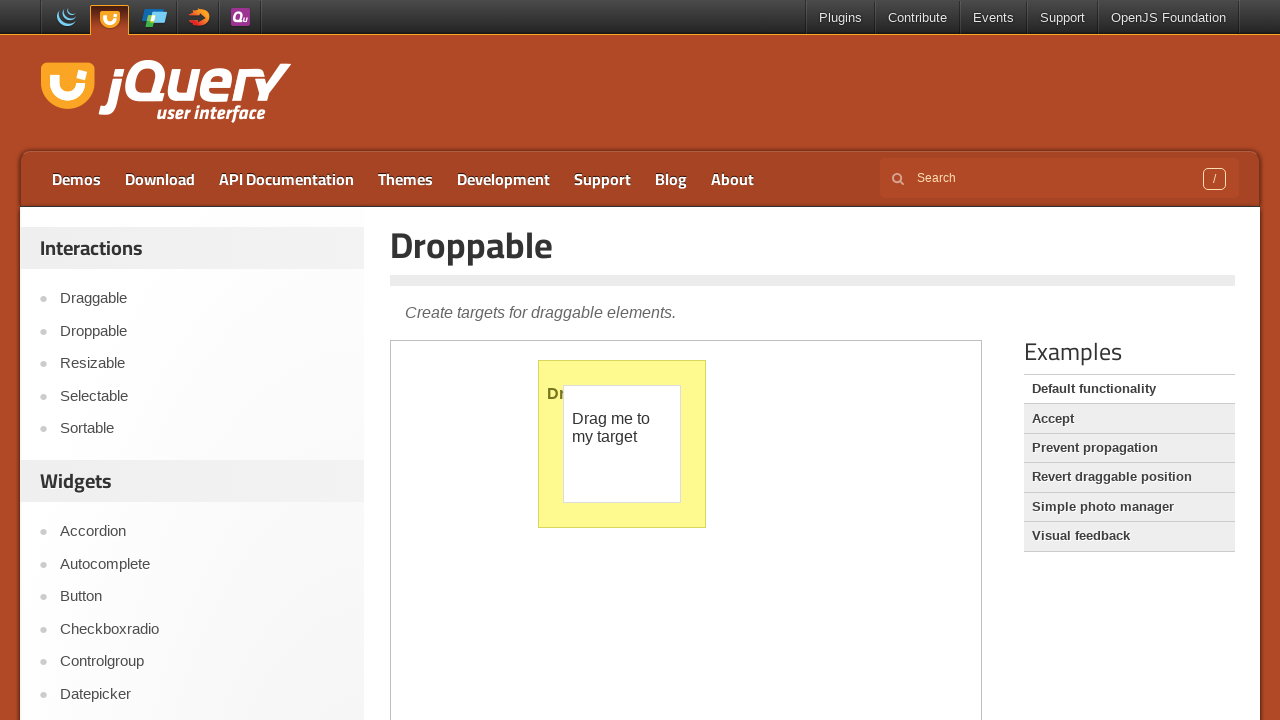

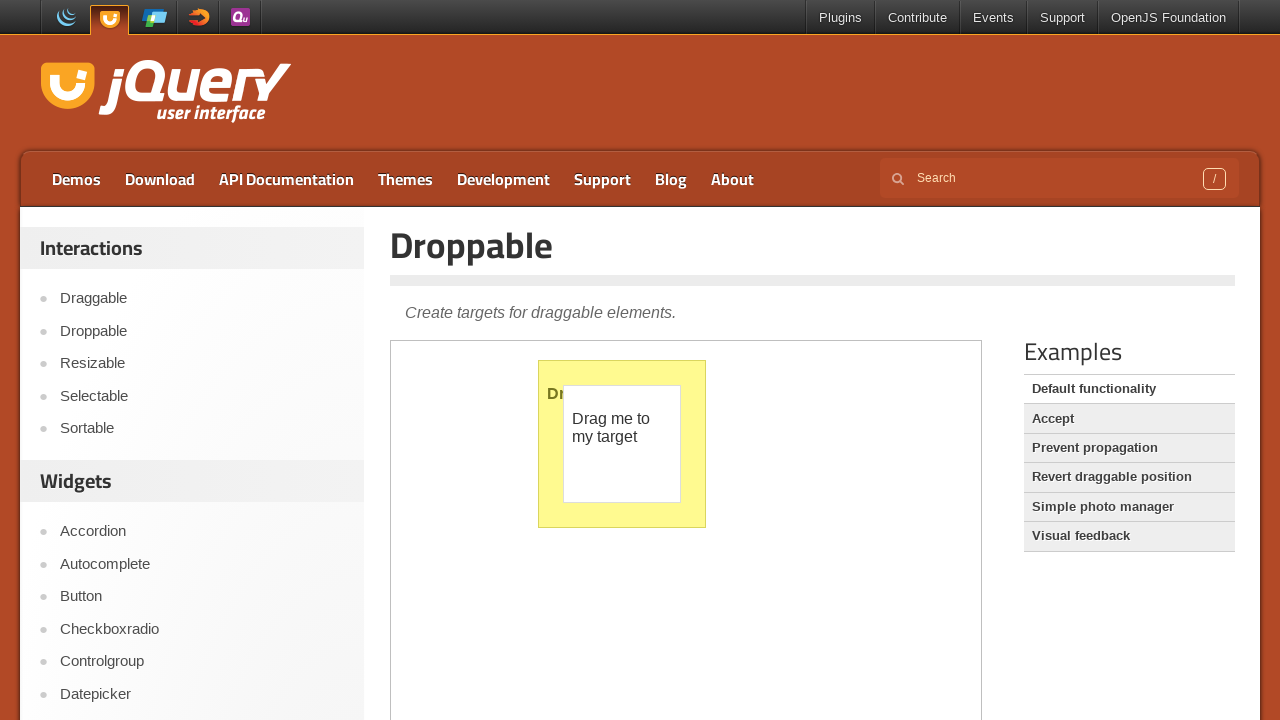